Tests that the login modal window disappears when clicking outside of it (on the overlay area). Opens the login modal, then clicks on the modal backdrop to dismiss it.

Starting URL: https://www.demoblaze.com/

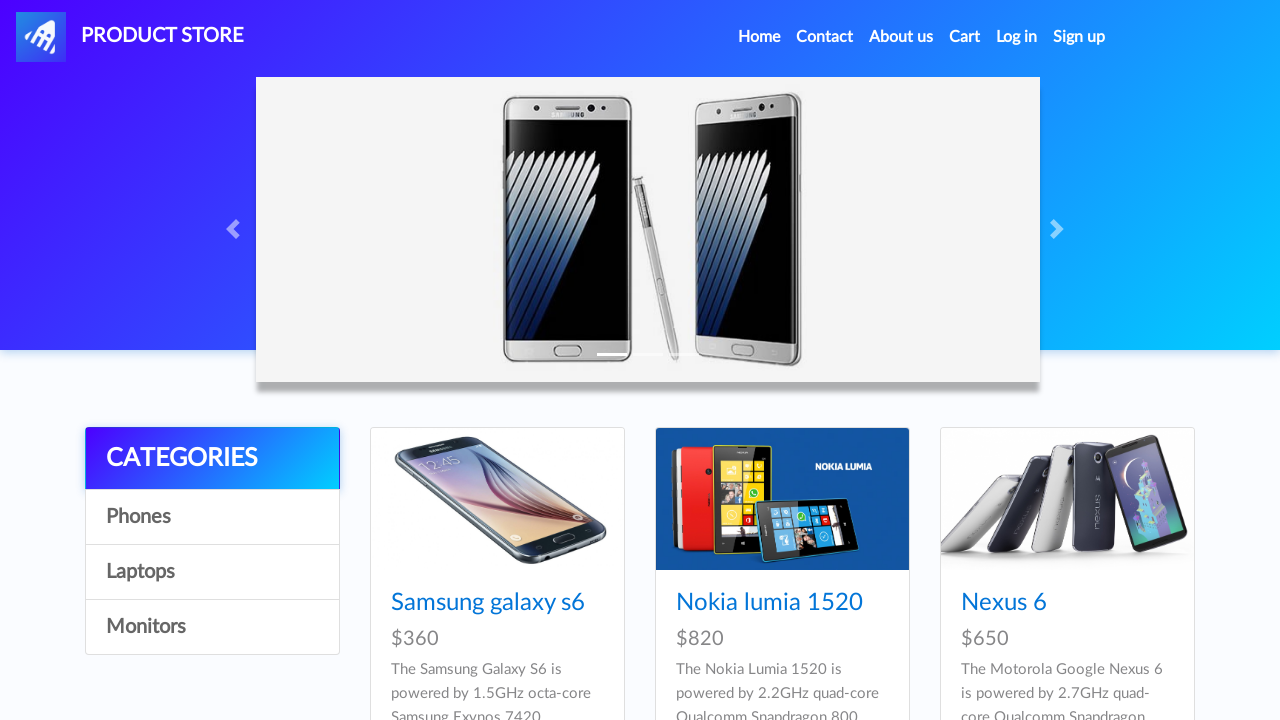

Clicked login button to open the login modal at (1017, 37) on #login2
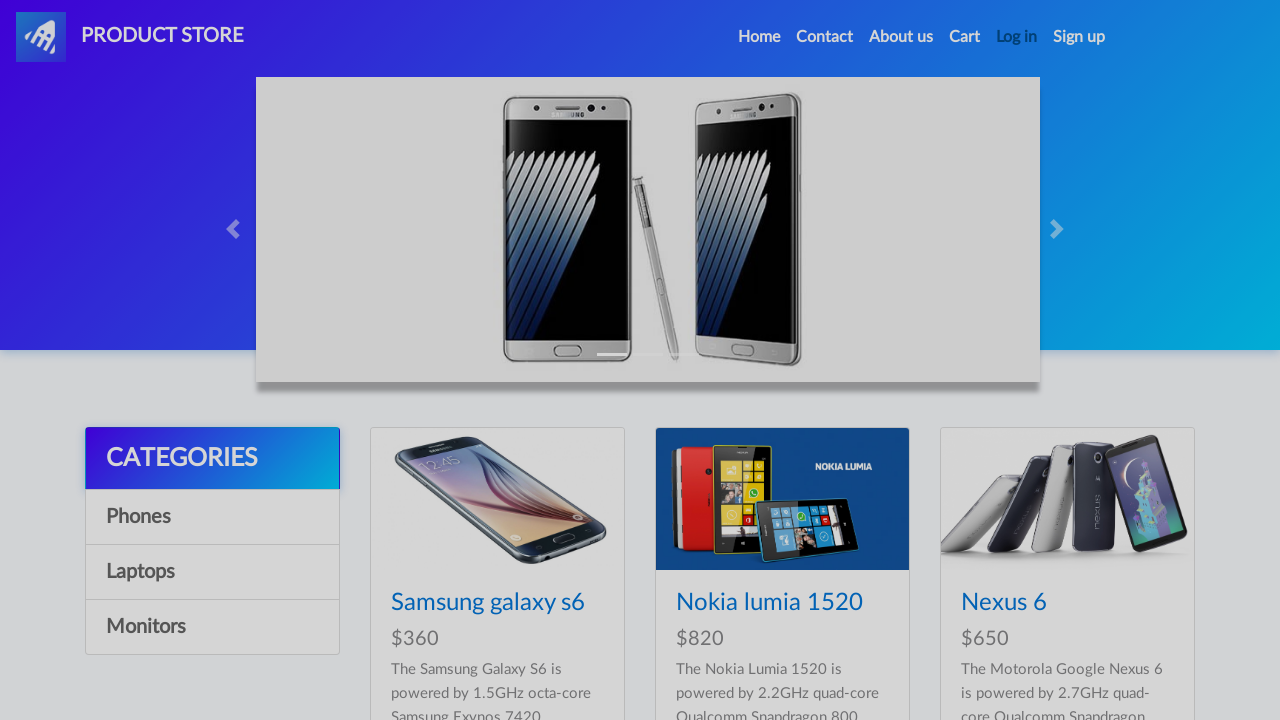

Login modal appeared and became visible
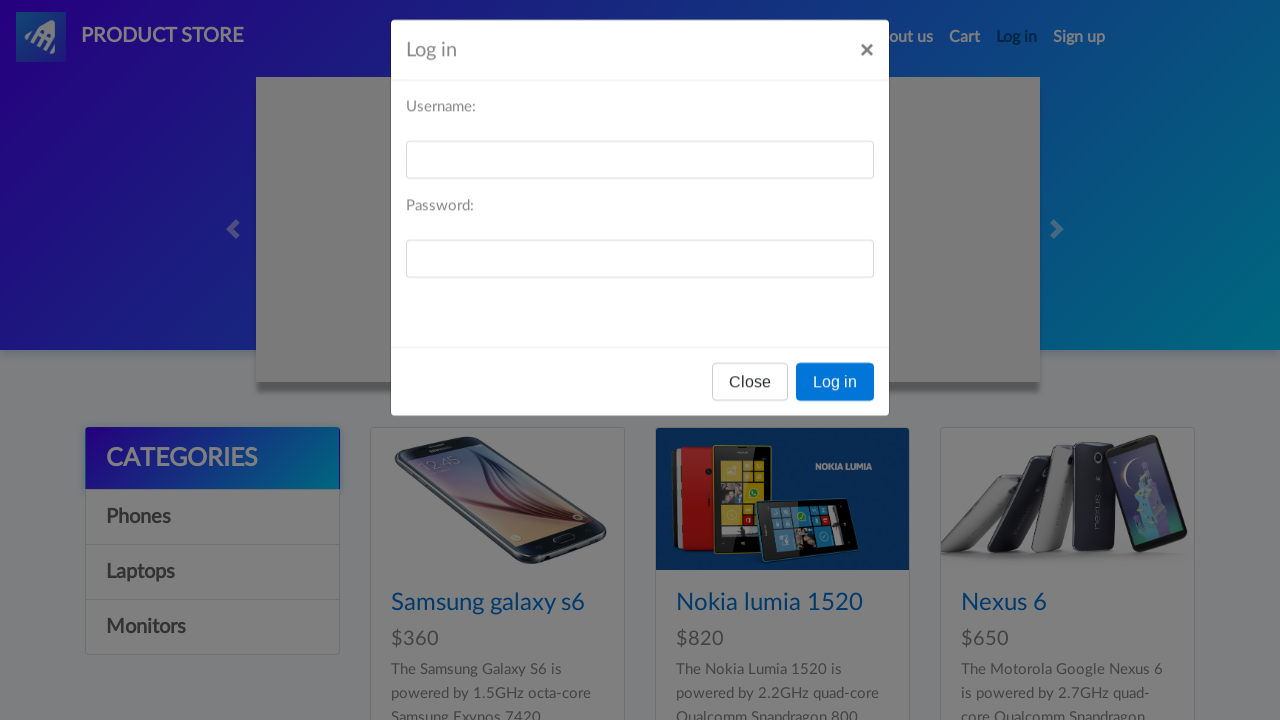

Clicked on the modal backdrop (overlay area) to dismiss the modal at (10, 10) on div[aria-labelledby='logInModalLabel']
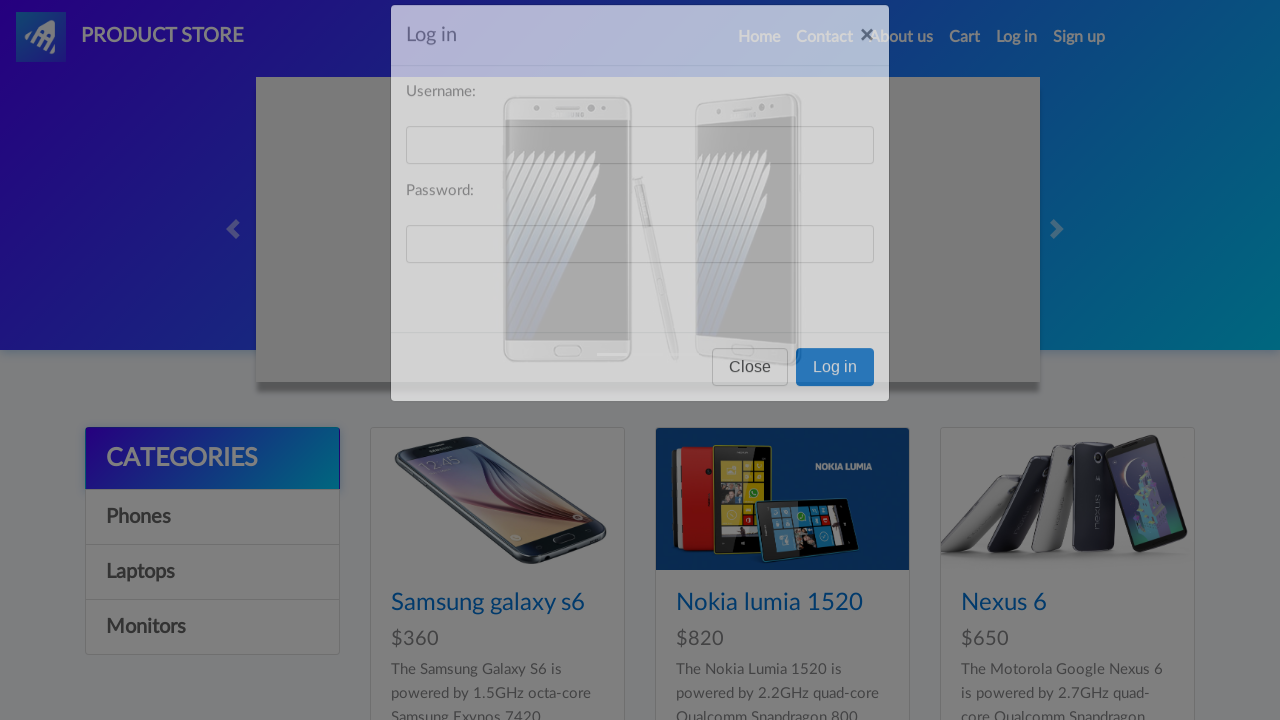

Waited 500ms for the modal to close
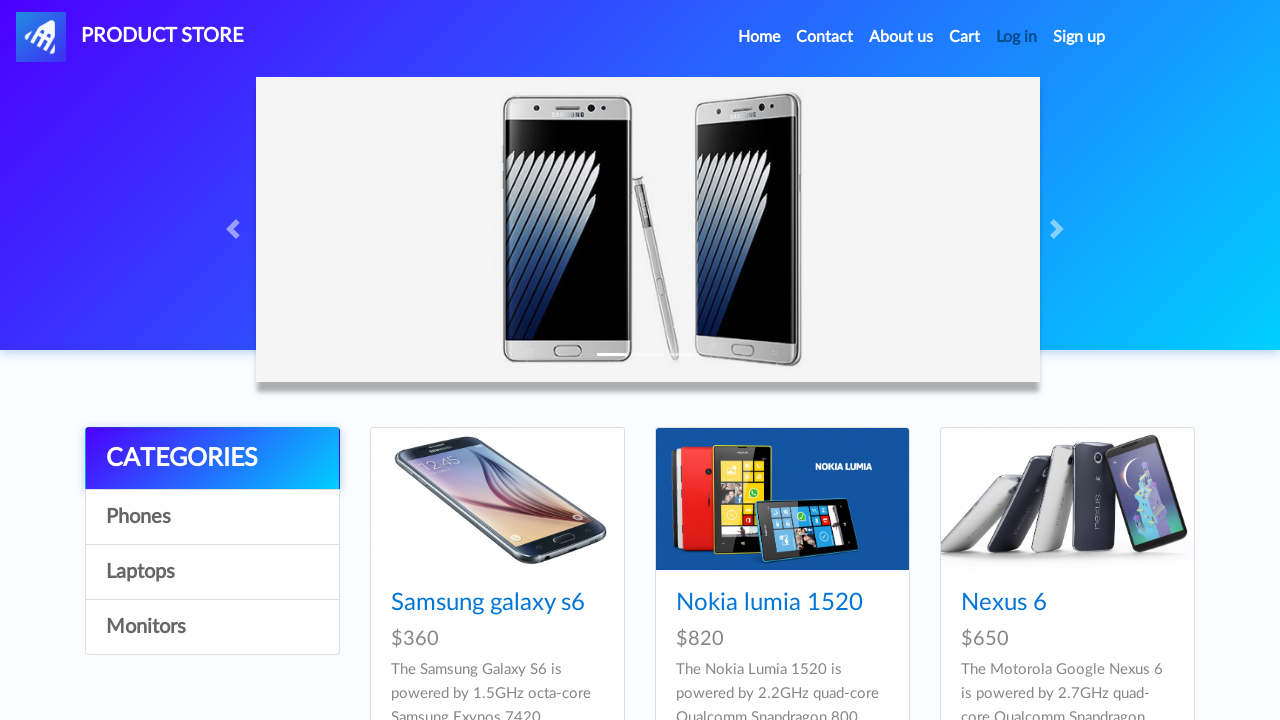

Verified the login modal is no longer visible
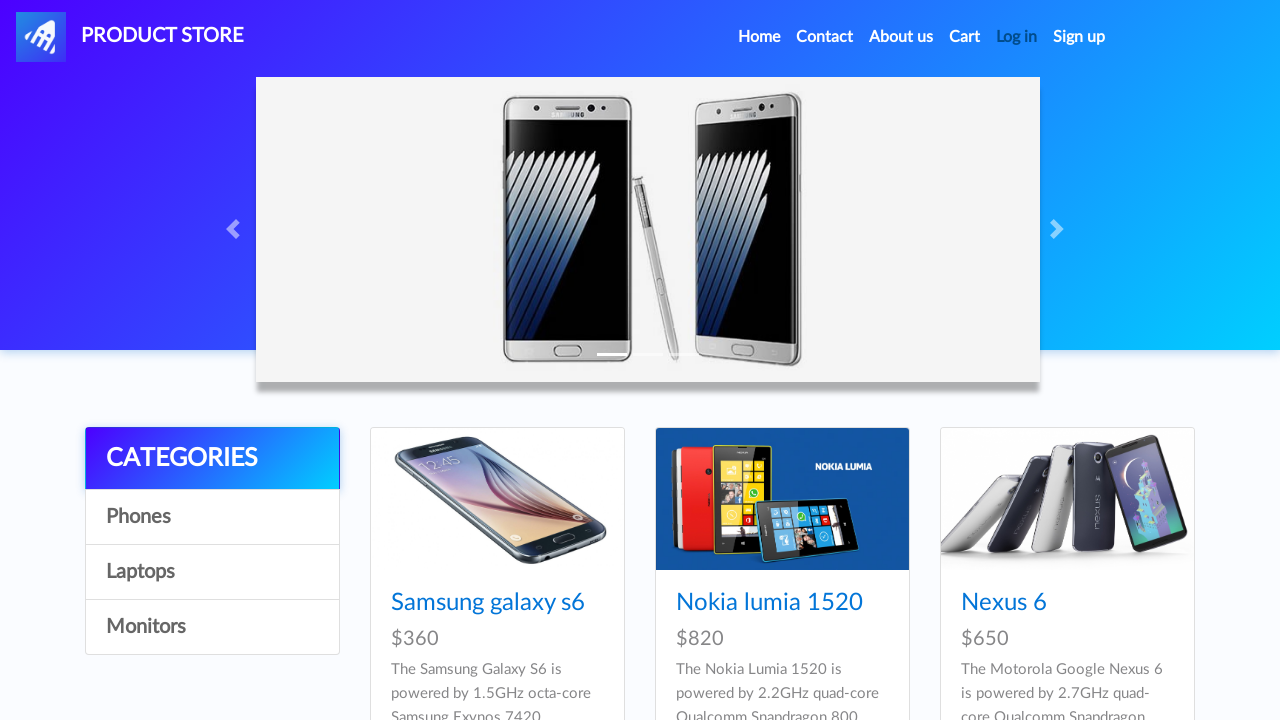

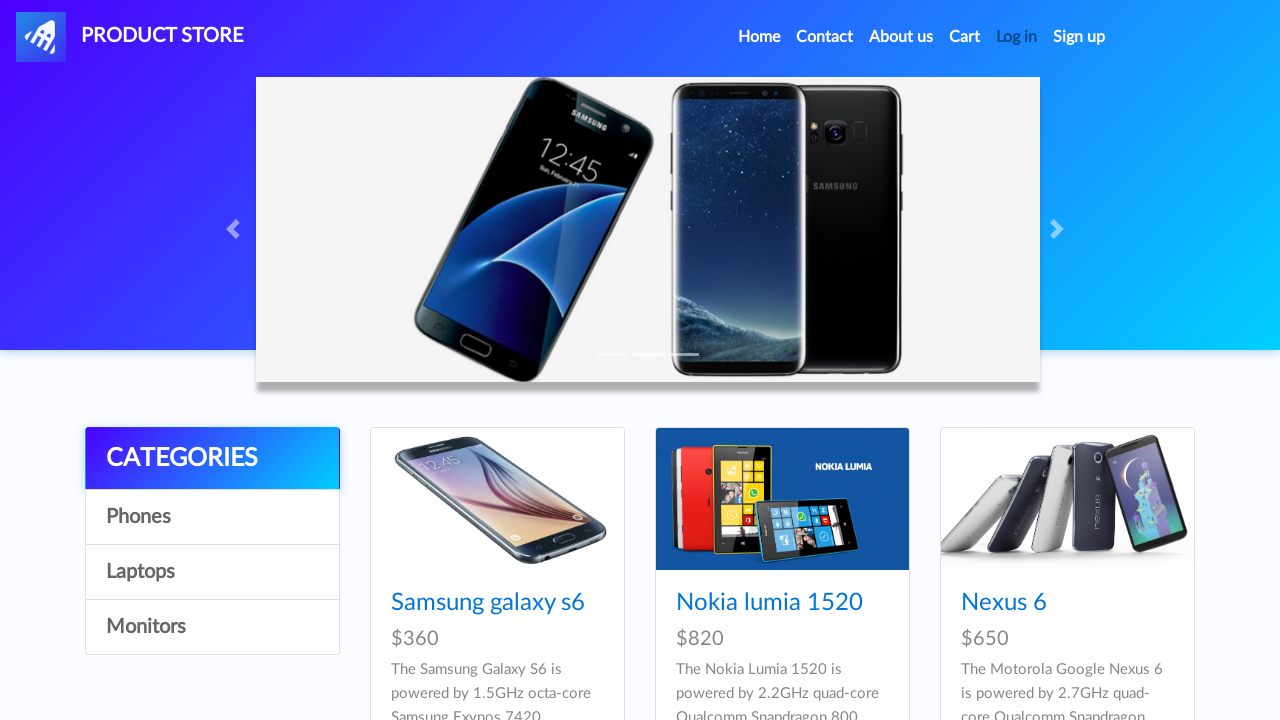